Tests iframe interaction on W3Schools by switching to the result iframe and clicking a button within it

Starting URL: https://www.w3schools.com/html/tryit.asp?filename=tryhtml_scripts_intro

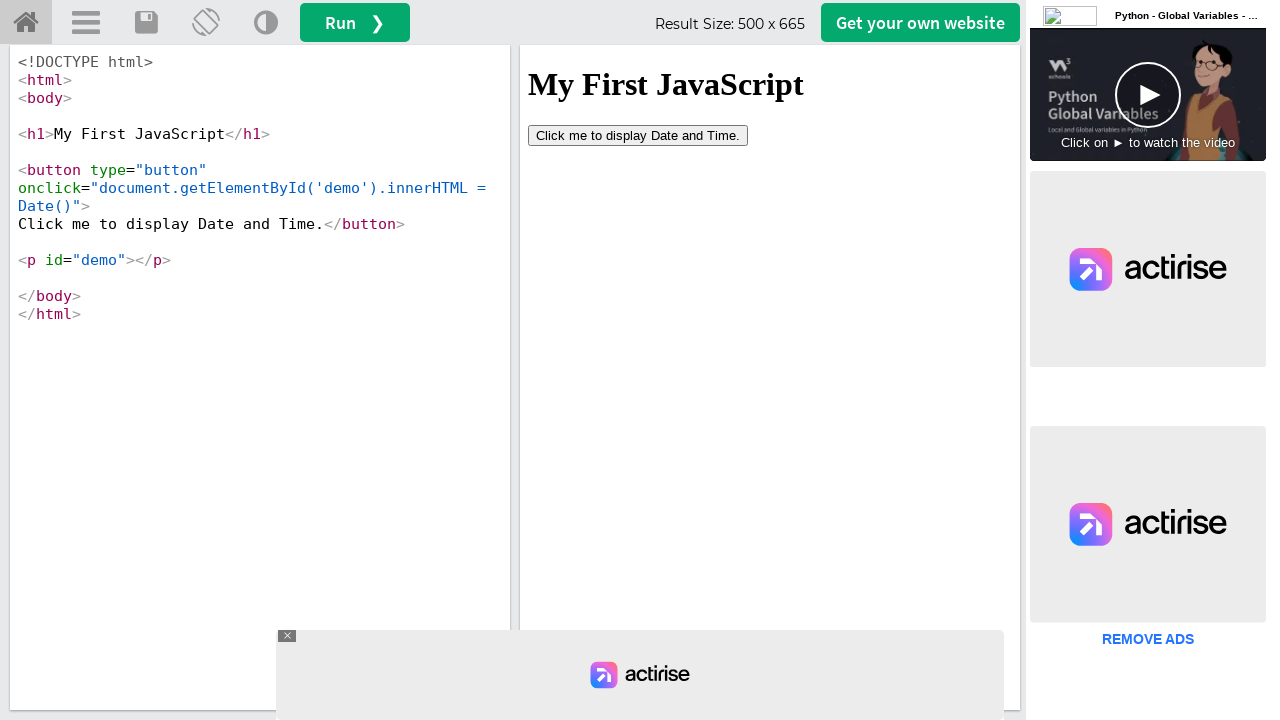

Located the result iframe (#iframeResult)
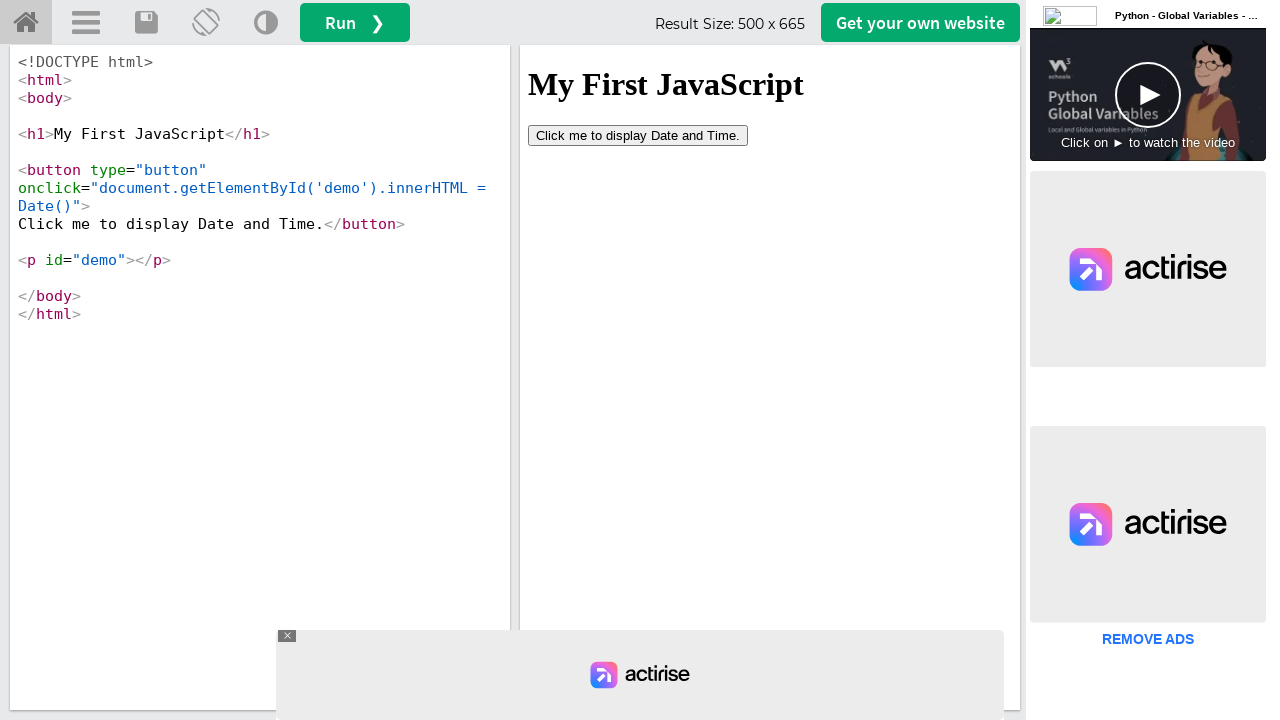

Clicked the button within the iframe at (638, 135) on #iframeResult >> internal:control=enter-frame >> button[type='button']
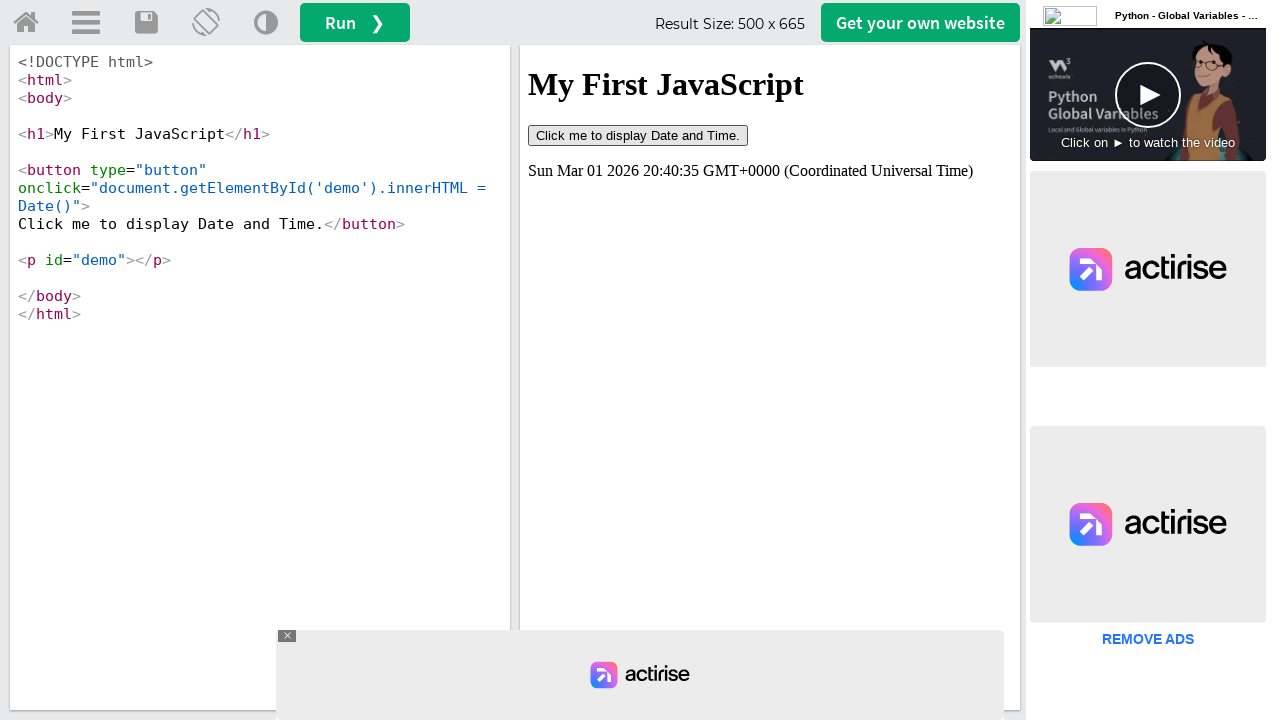

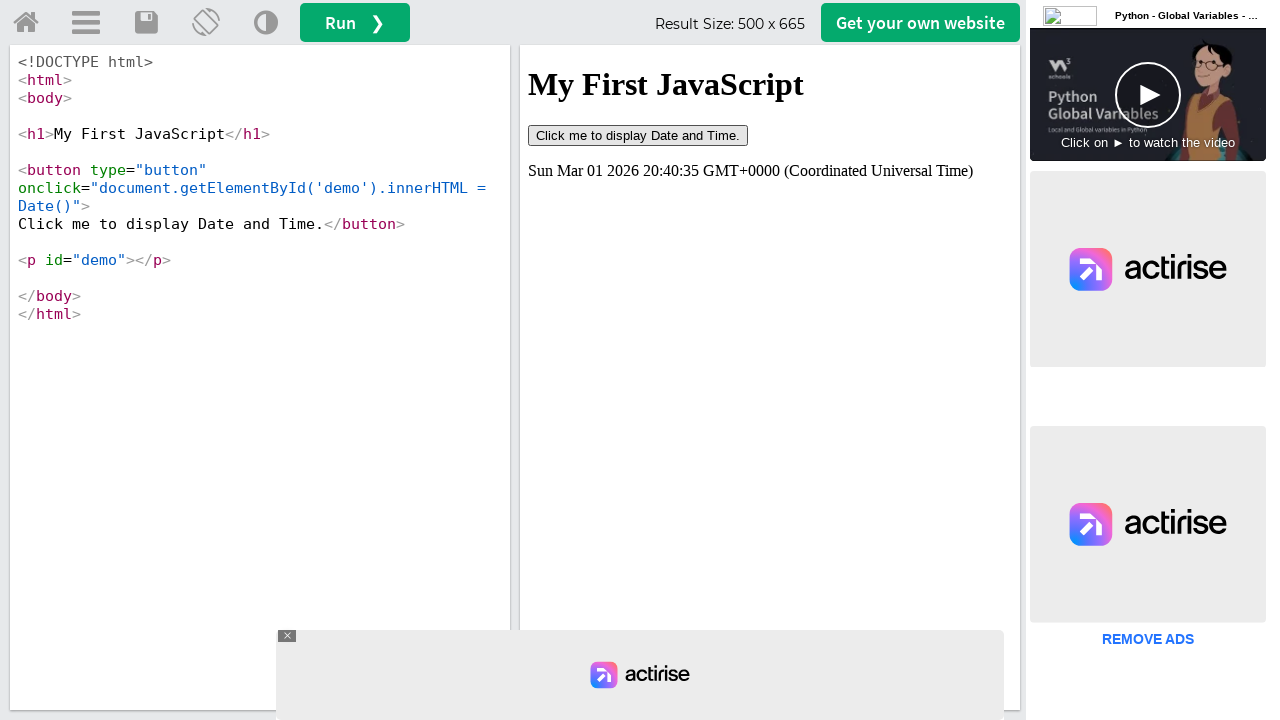